Tests multiple window handling by clicking on the "Multiple Windows" tab and then clicking the button to open multiple new windows

Starting URL: https://demo.automationtesting.in/Windows.html

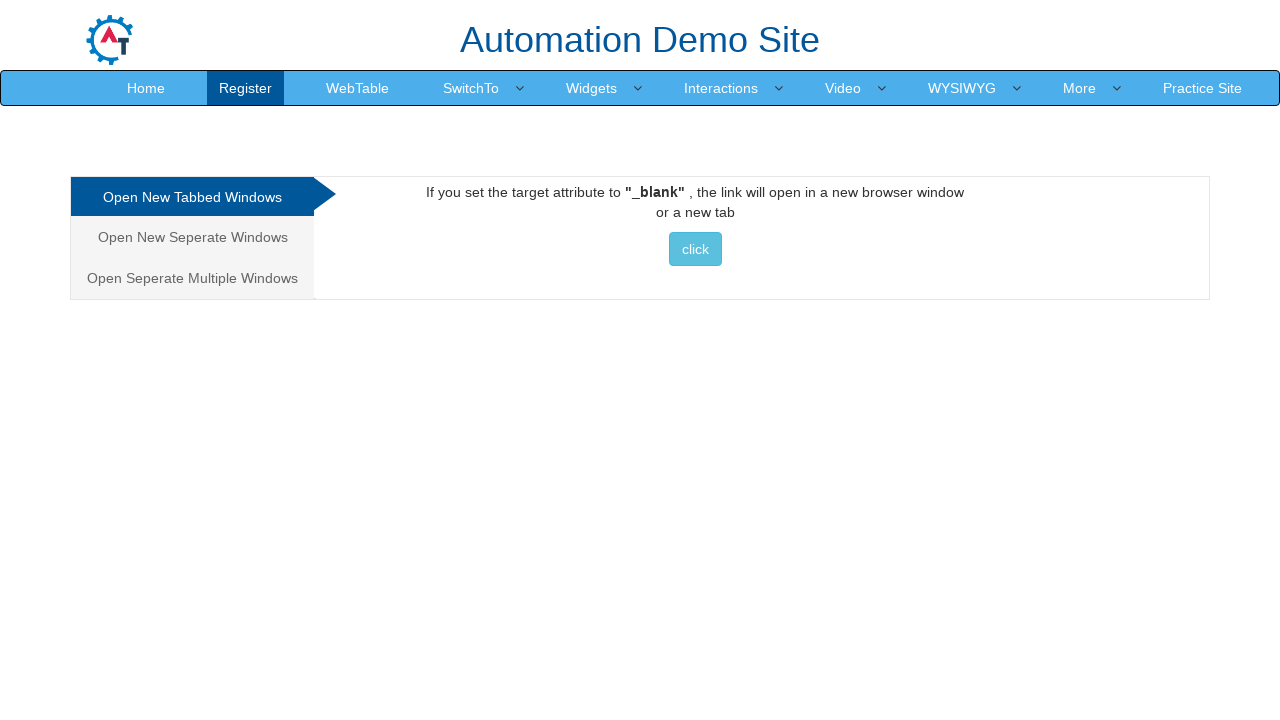

Clicked on 'Multiple Windows' tab at (192, 278) on xpath=//*[contains(text(),'Multiple Windows')]
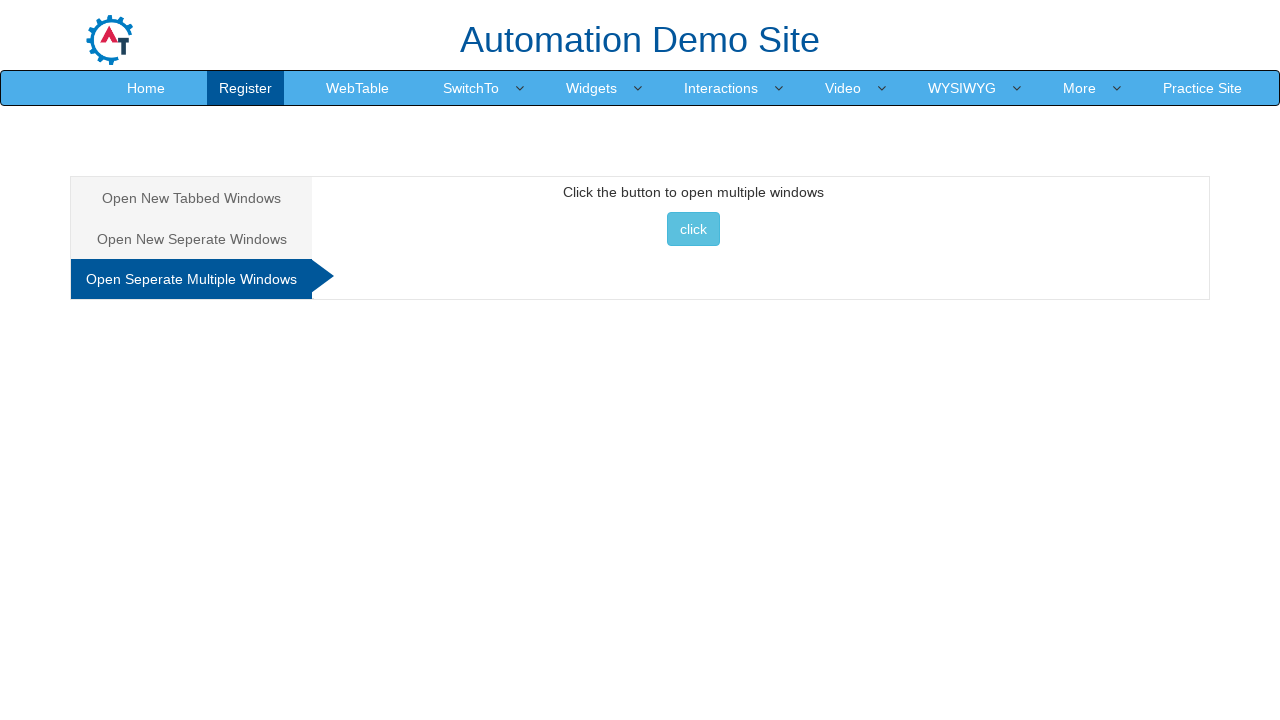

Waited for tab content to load
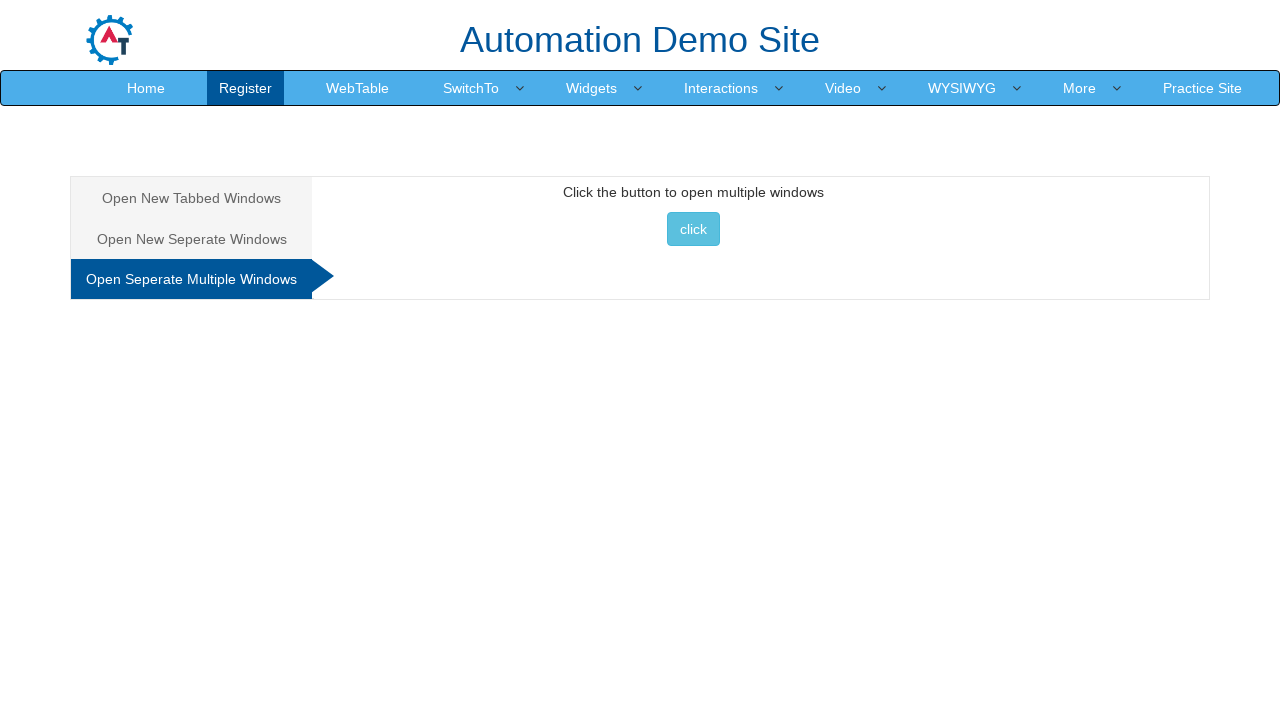

Clicked button to open multiple new windows at (693, 229) on #Multiple button
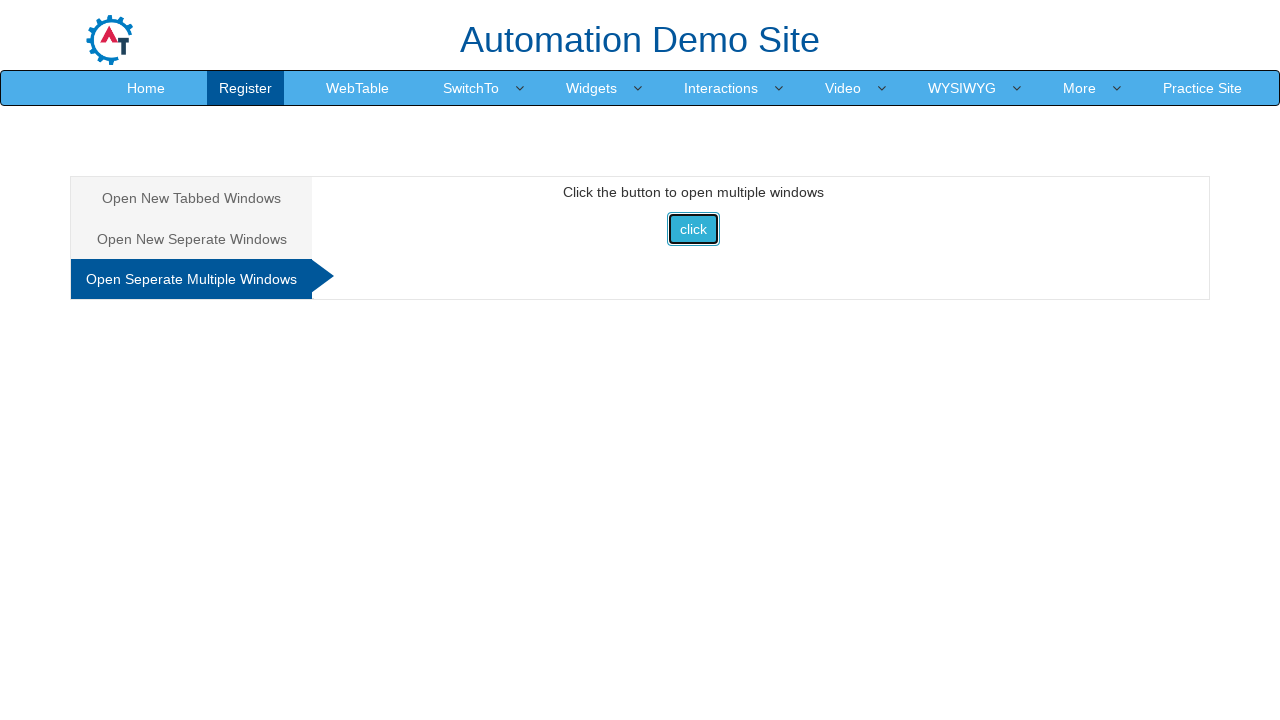

Waited for new windows to open
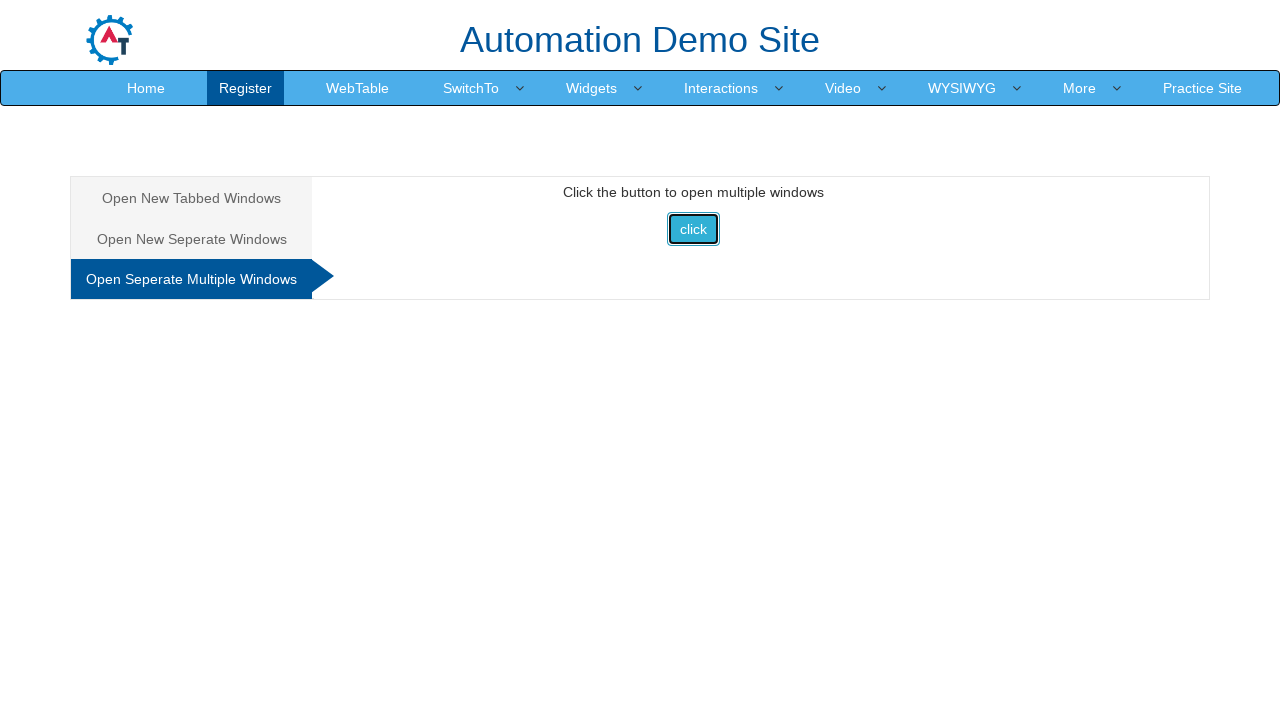

Retrieved all open pages/windows for verification
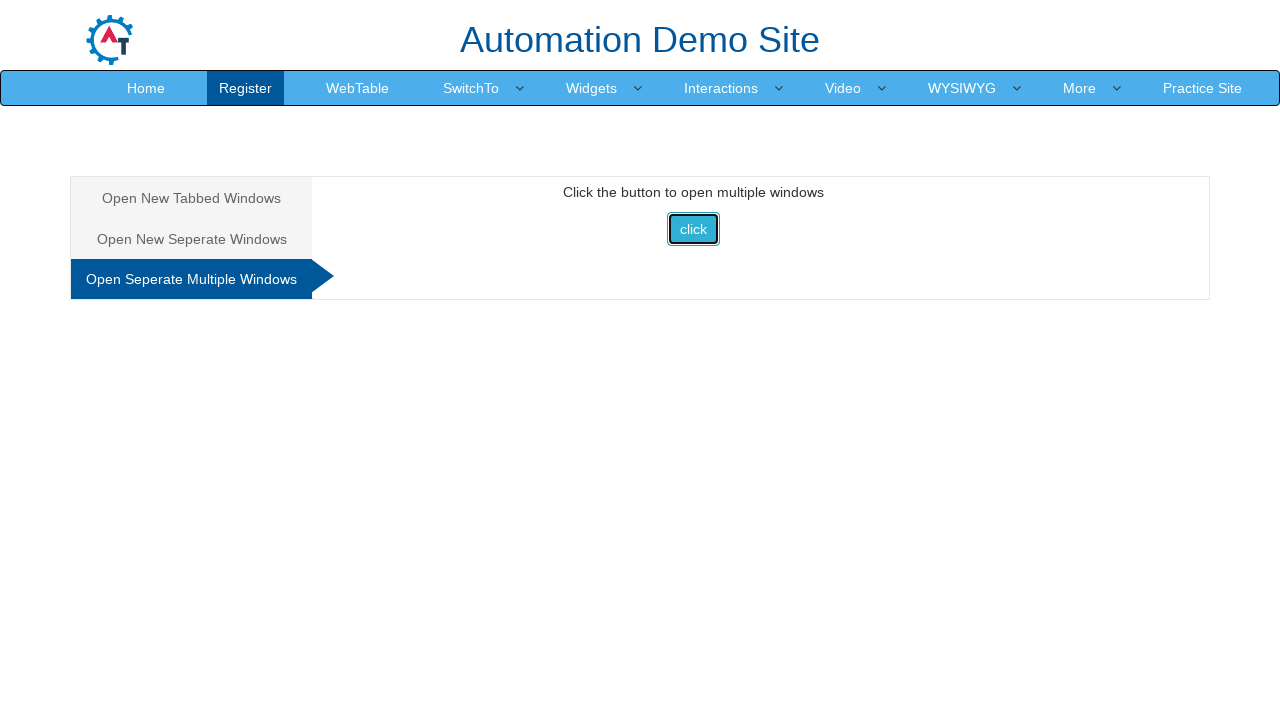

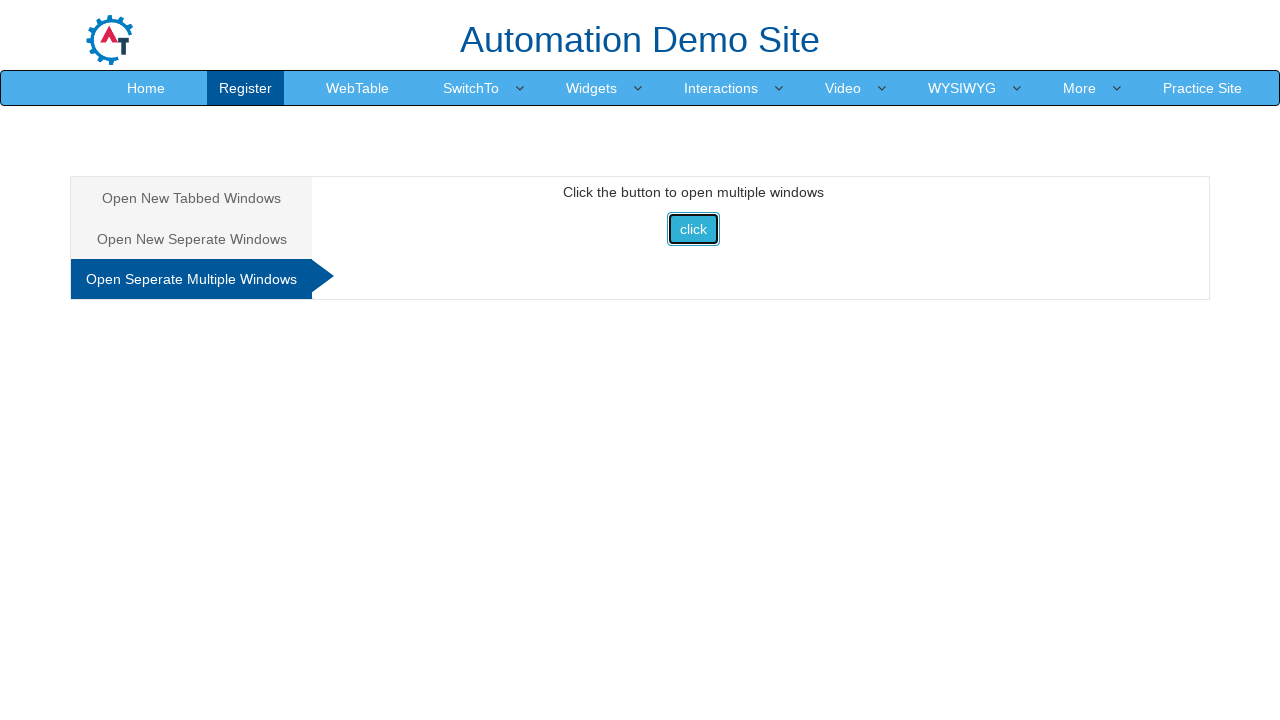